Navigates to the Formula 1 2024 driver standings page and verifies that the leaderboard table with driver data is displayed.

Starting URL: https://www.formula1.com/en/results.html/2024/drivers.html

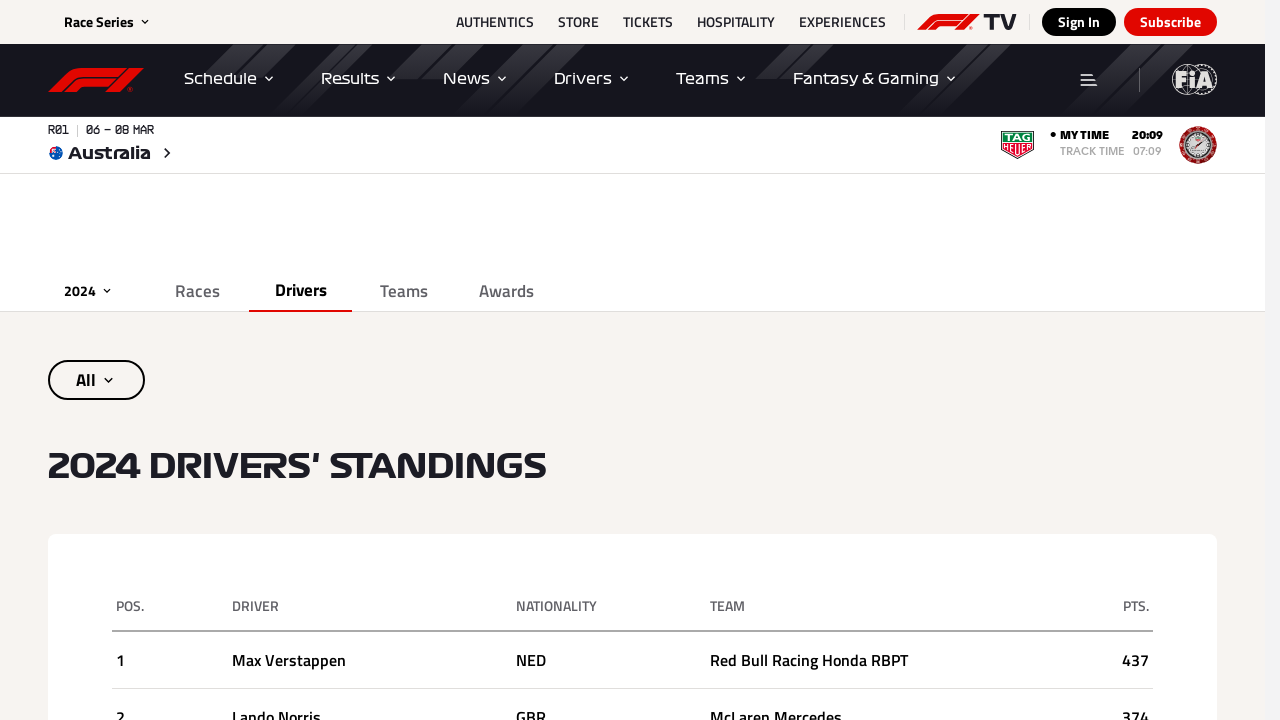

Navigated to Formula 1 2024 driver standings page
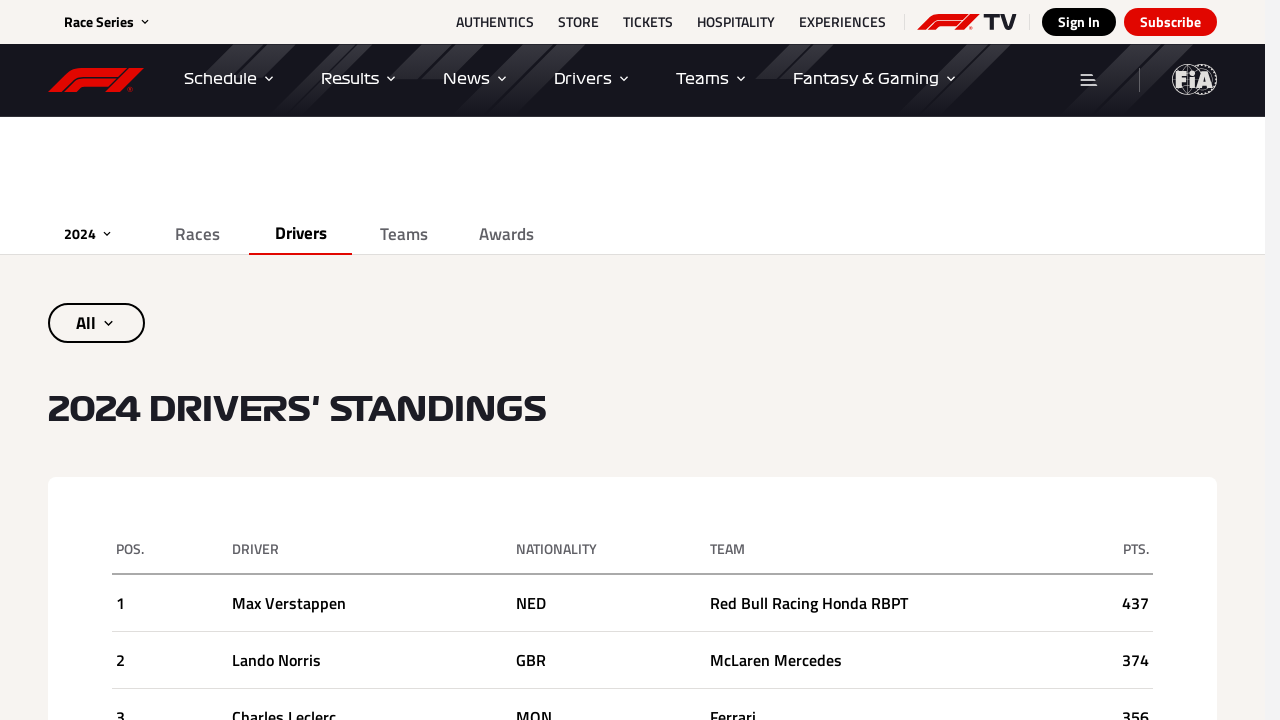

Table body with driver standings loaded
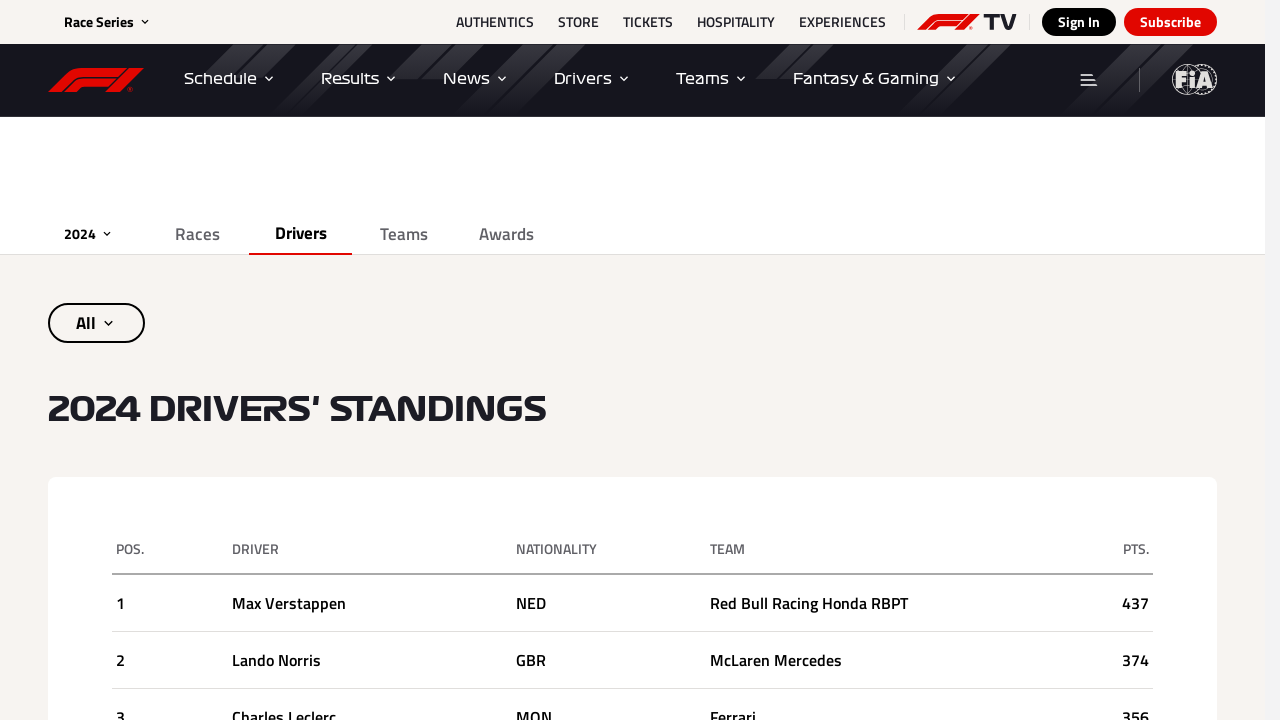

Verified that leaderboard table with driver data is displayed
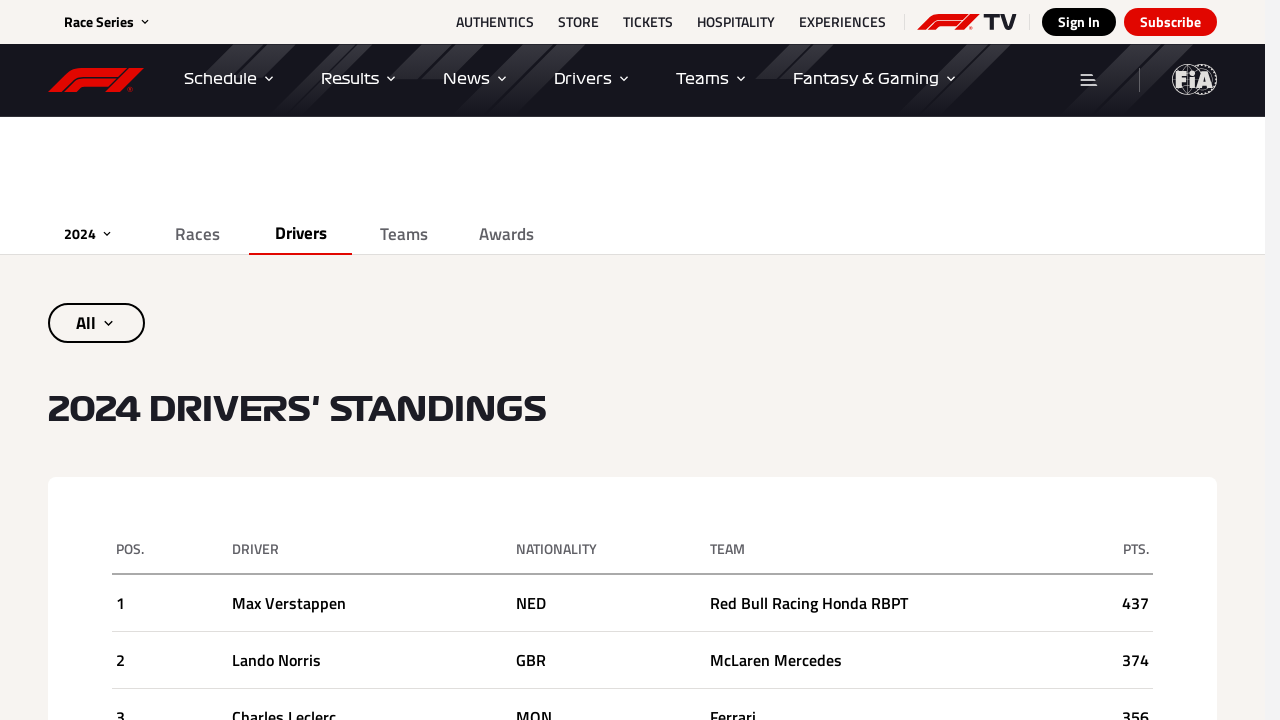

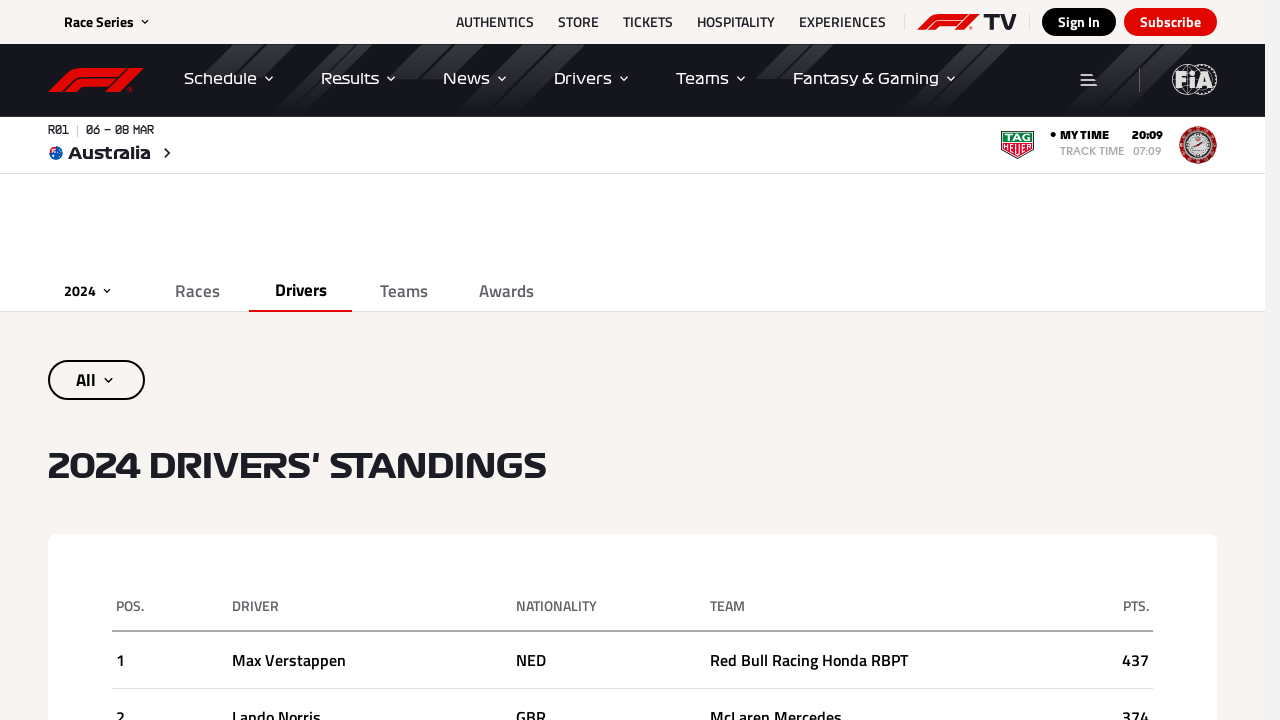